Tests that whitespace is trimmed from edited todo text.

Starting URL: https://demo.playwright.dev/todomvc

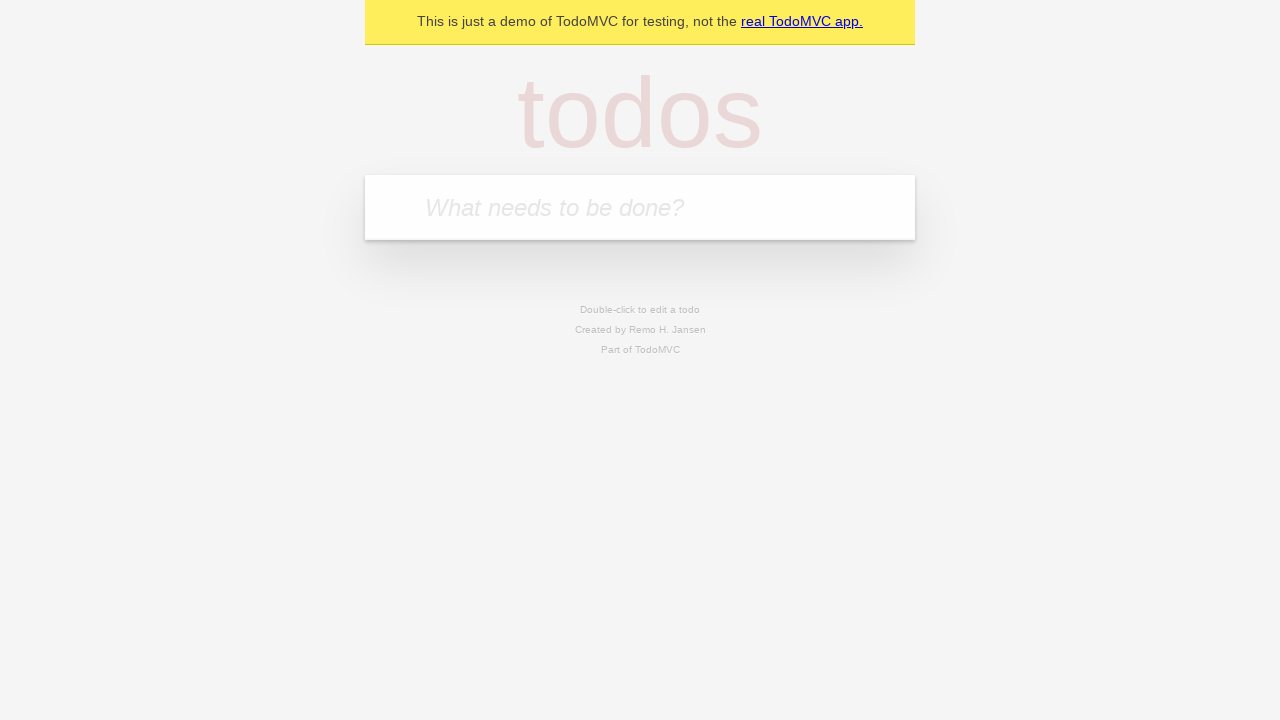

Filled new todo input with 'buy some cheese' on internal:attr=[placeholder="What needs to be done?"i]
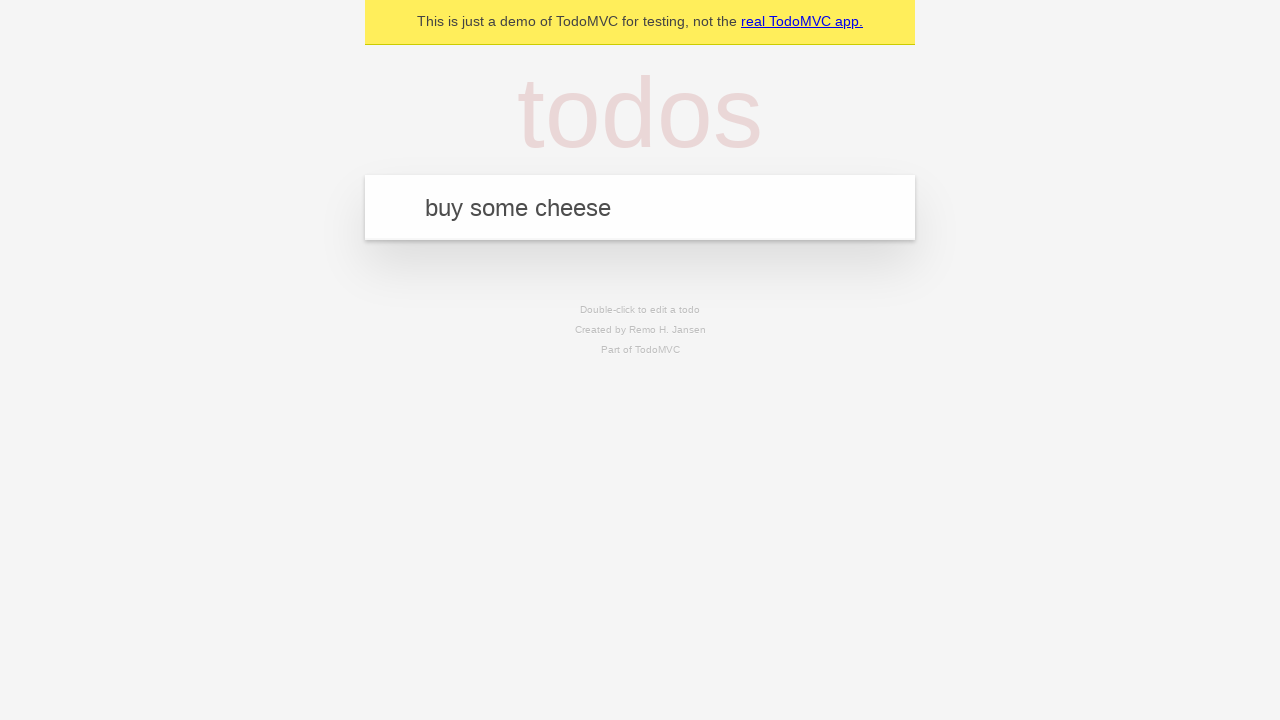

Pressed Enter to create todo 'buy some cheese' on internal:attr=[placeholder="What needs to be done?"i]
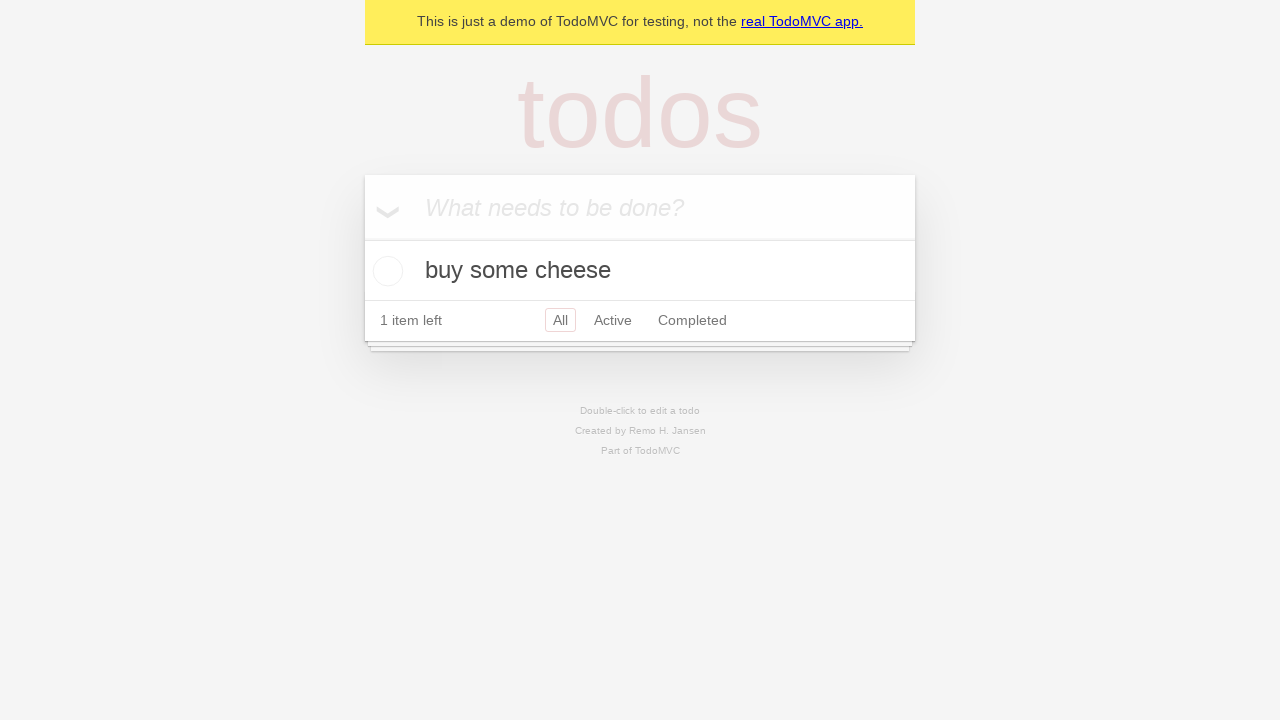

Filled new todo input with 'feed the cat' on internal:attr=[placeholder="What needs to be done?"i]
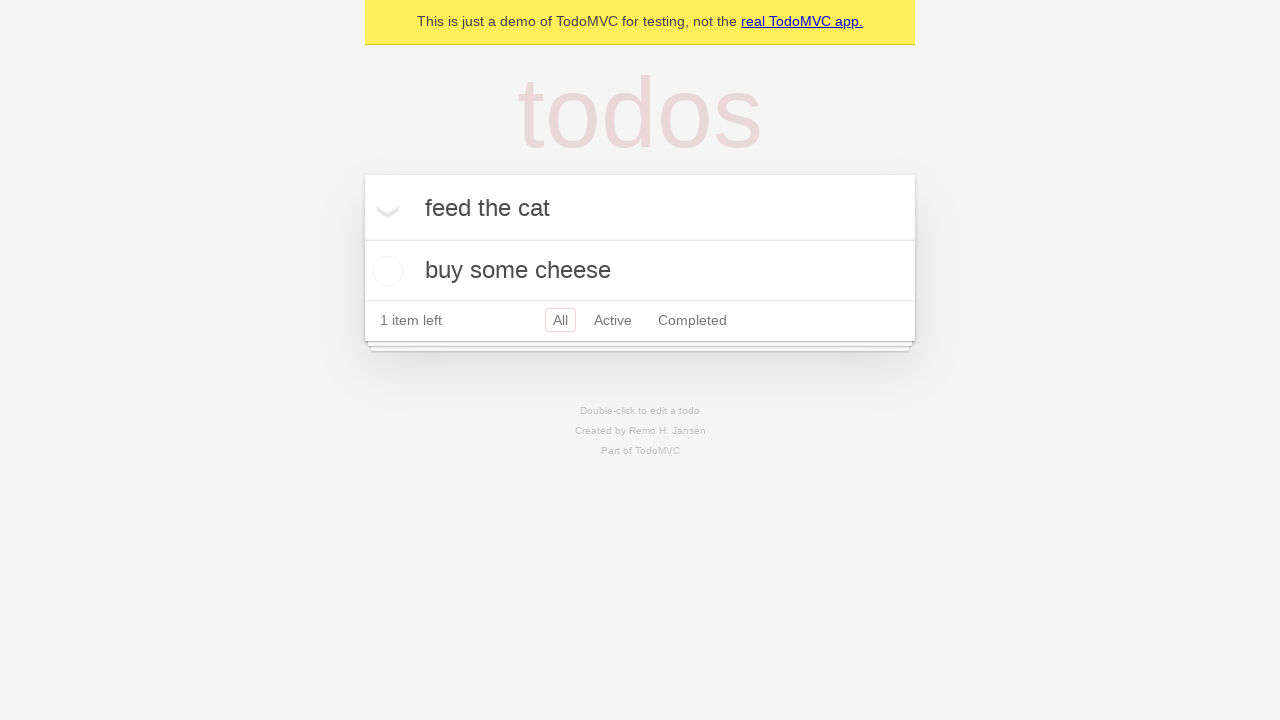

Pressed Enter to create todo 'feed the cat' on internal:attr=[placeholder="What needs to be done?"i]
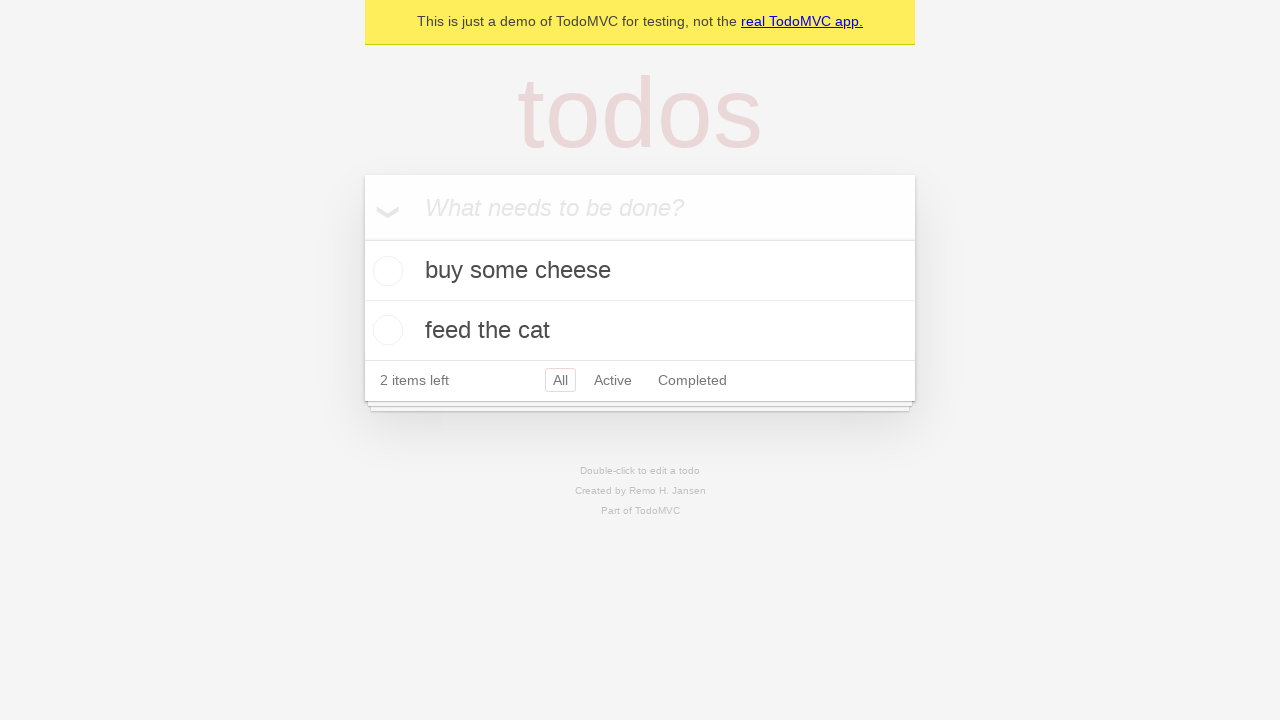

Filled new todo input with 'book a doctors appointment' on internal:attr=[placeholder="What needs to be done?"i]
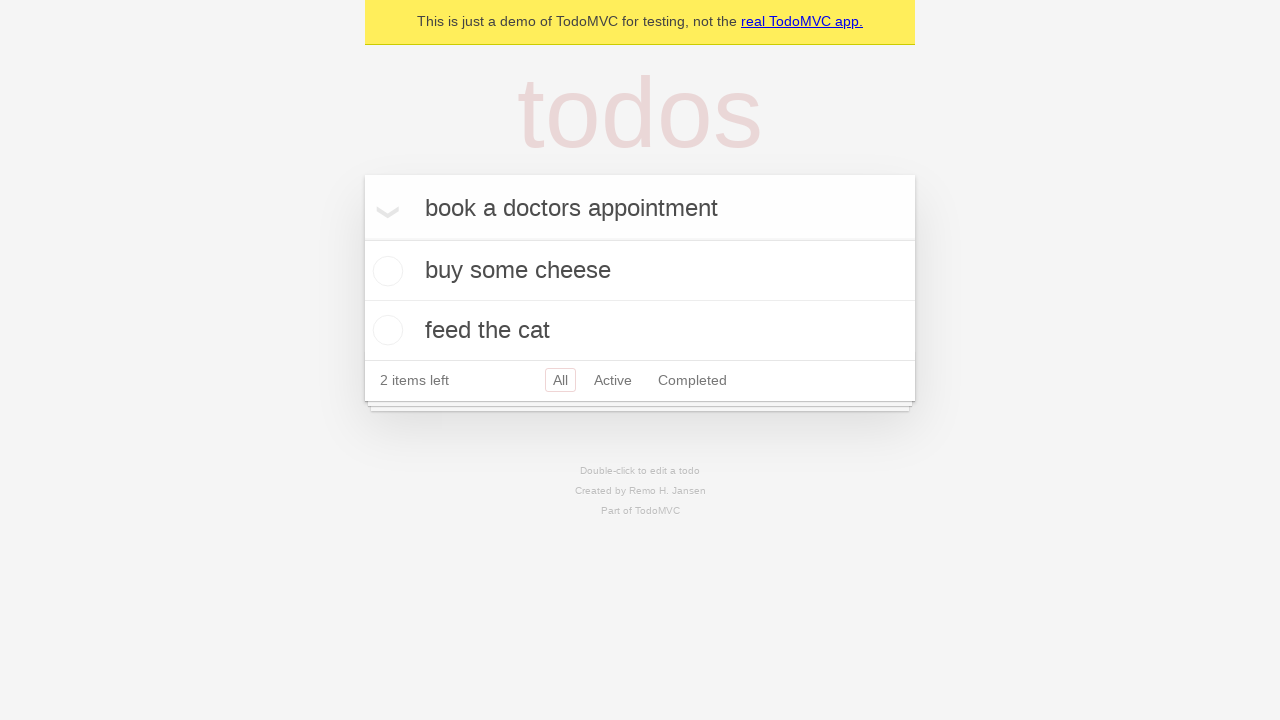

Pressed Enter to create todo 'book a doctors appointment' on internal:attr=[placeholder="What needs to be done?"i]
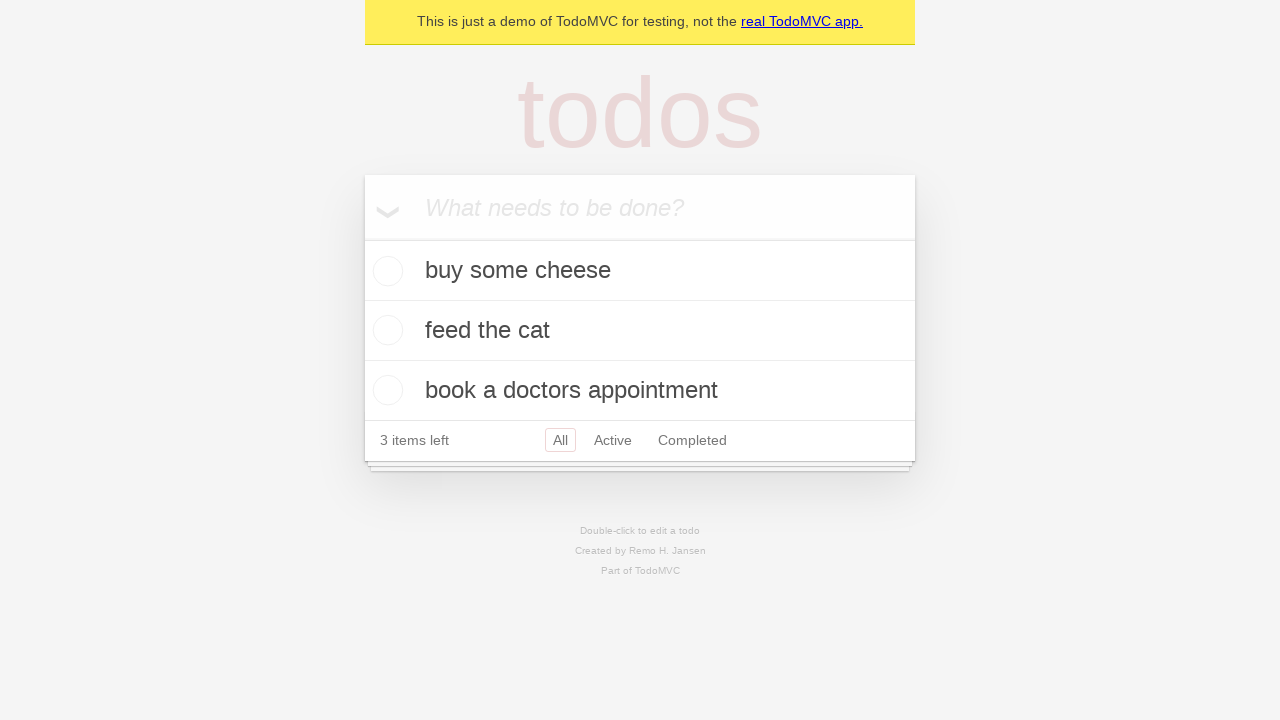

Waited for all 3 todos to be created
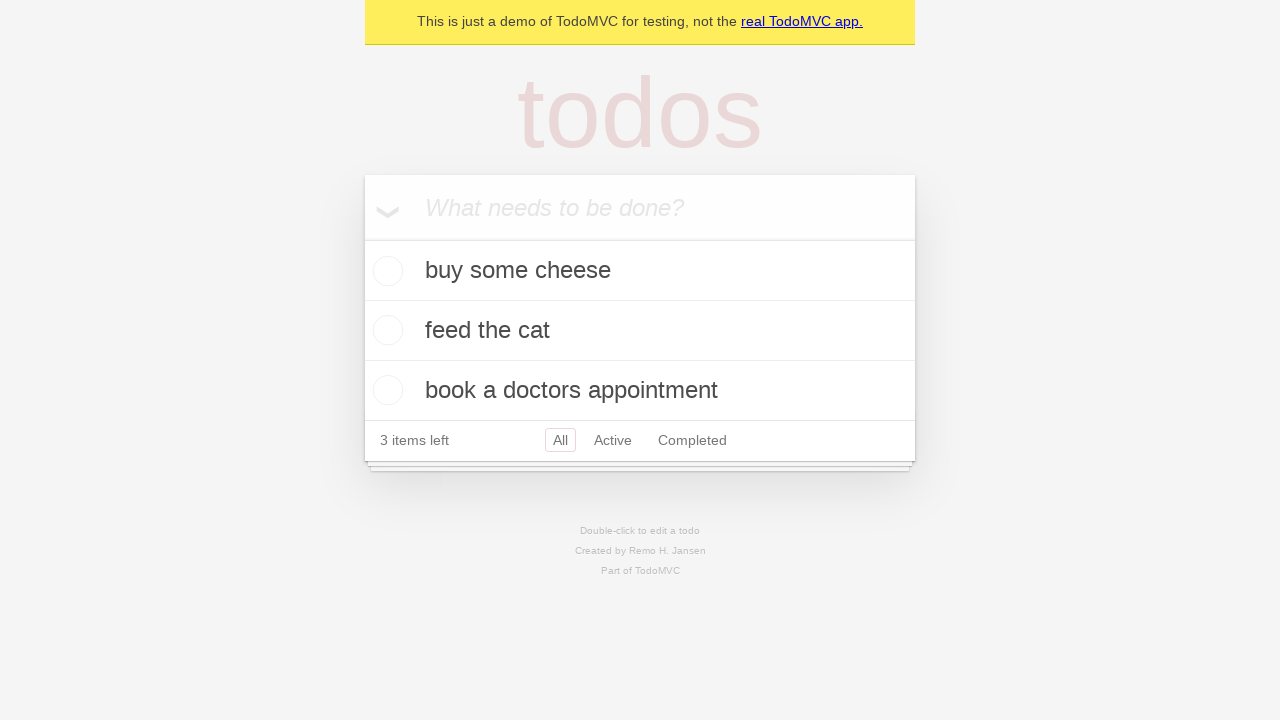

Double-clicked the second todo item to enter edit mode at (640, 331) on [data-testid='todo-item'] >> nth=1
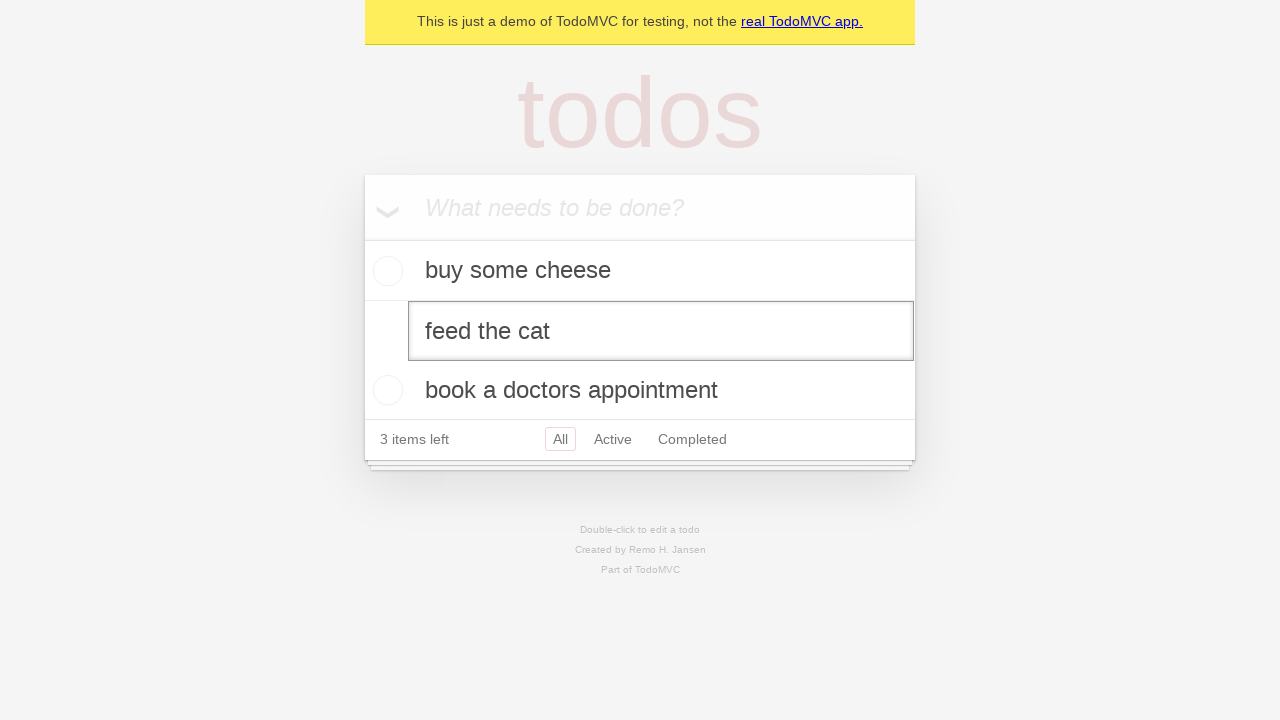

Filled edit textbox with whitespace-padded text '    buy some sausages    ' on [data-testid='todo-item'] >> nth=1 >> internal:role=textbox[name="Edit"i]
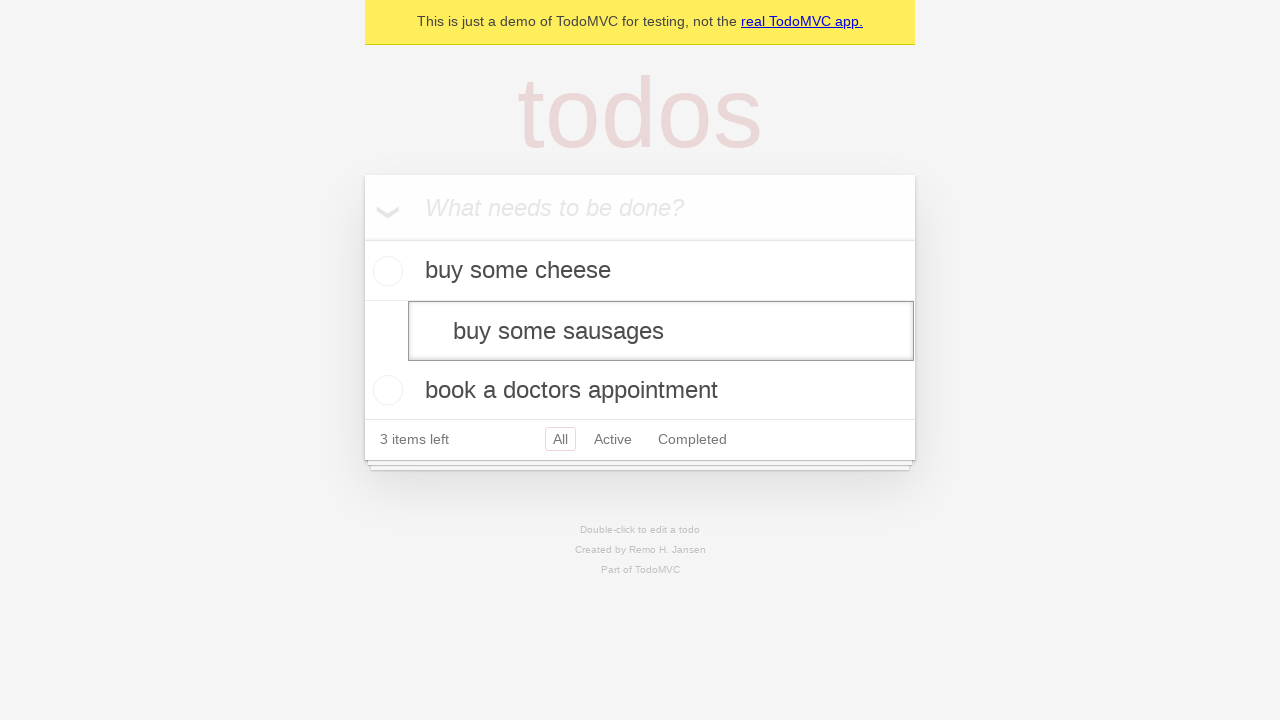

Pressed Enter to save edited todo with whitespace trimming on [data-testid='todo-item'] >> nth=1 >> internal:role=textbox[name="Edit"i]
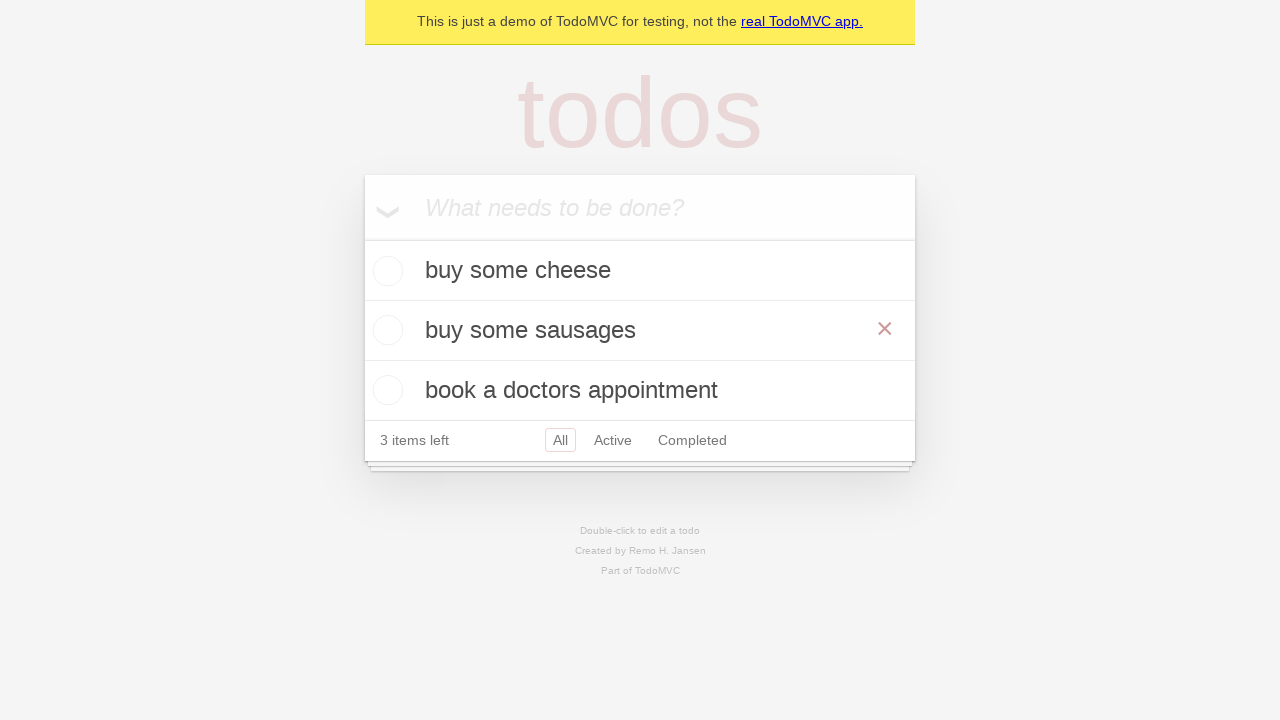

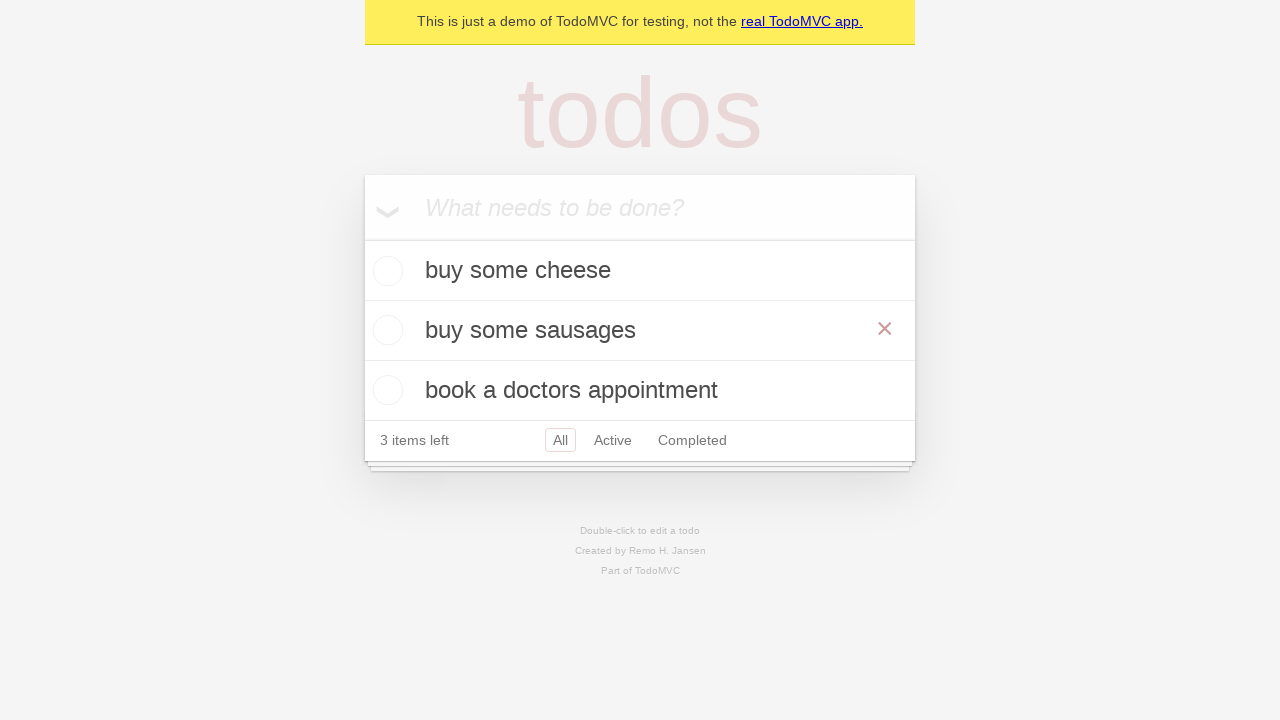